Tests simple alert handling by clicking a button that triggers an alert and accepting it.

Starting URL: https://demoqa.com/alerts

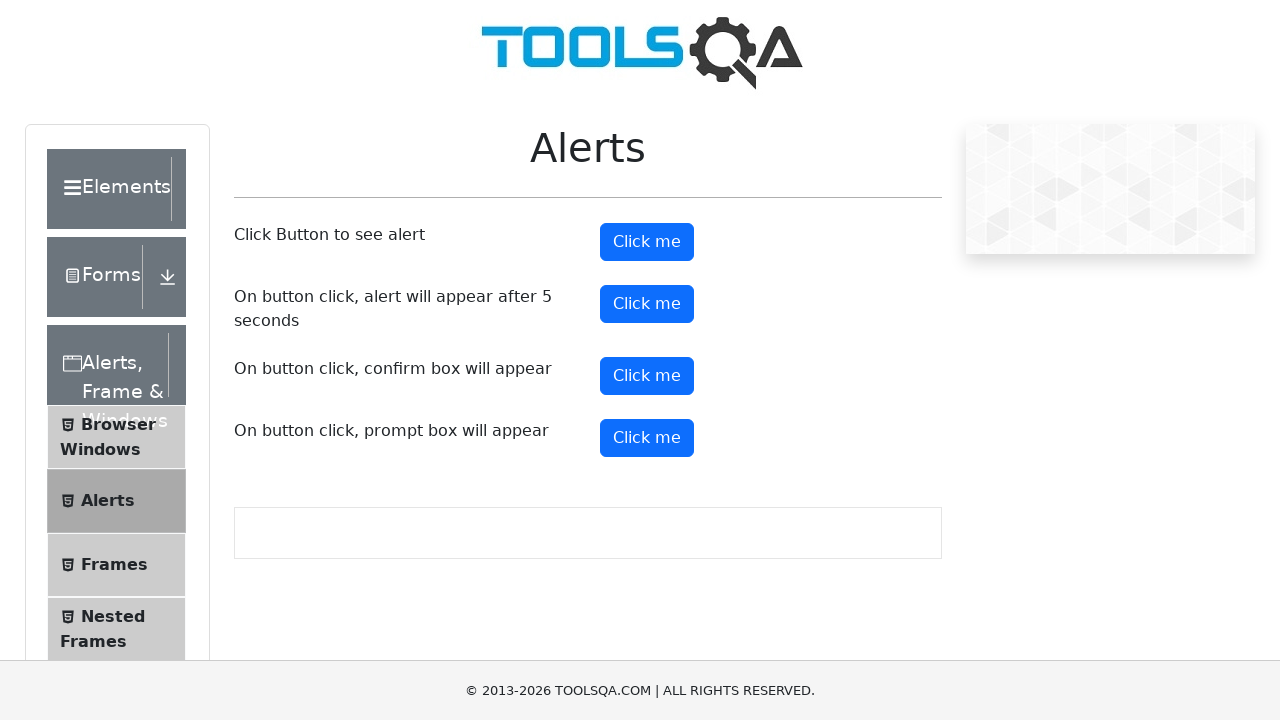

Set up dialog handler to accept alerts
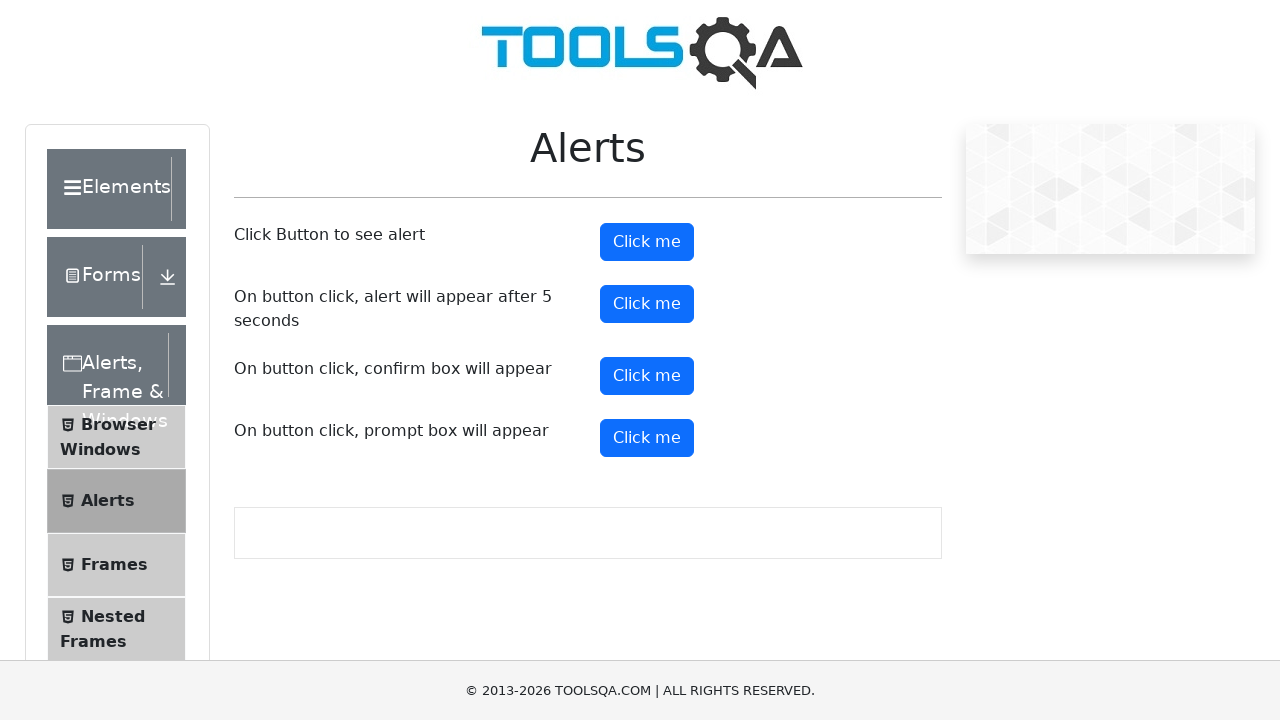

Clicked alert button to trigger simple alert at (647, 242) on #alertButton
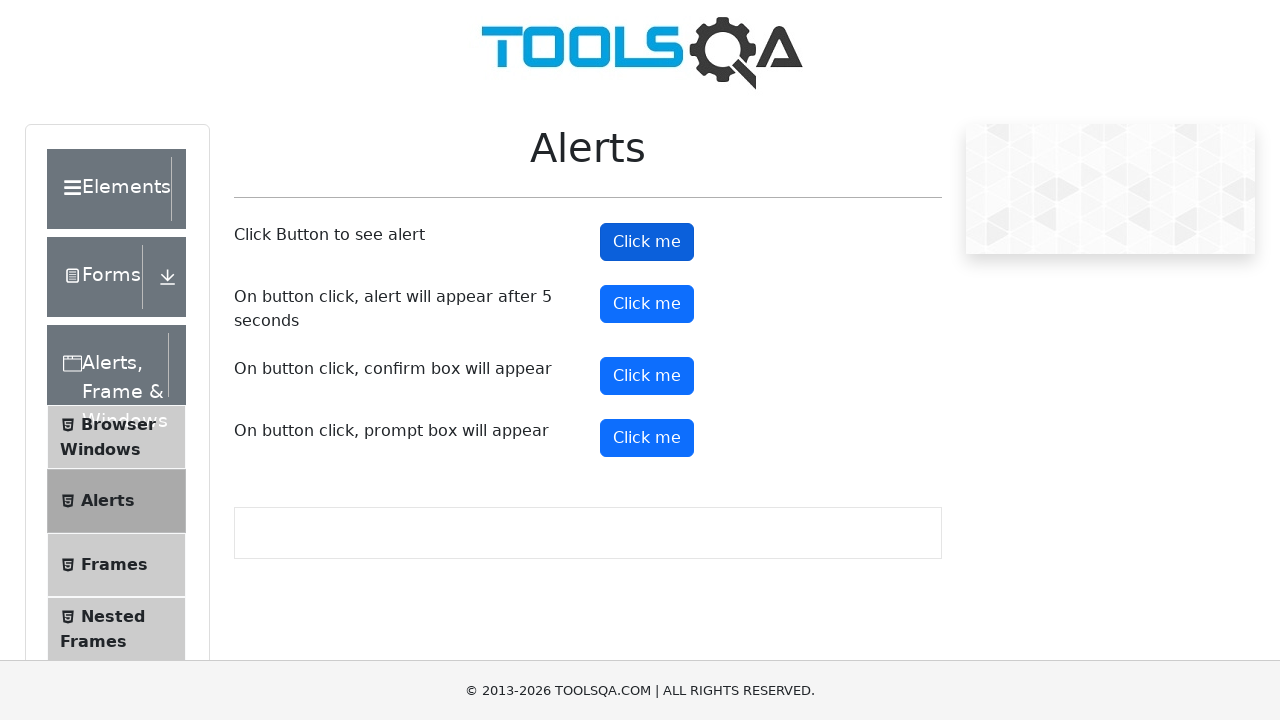

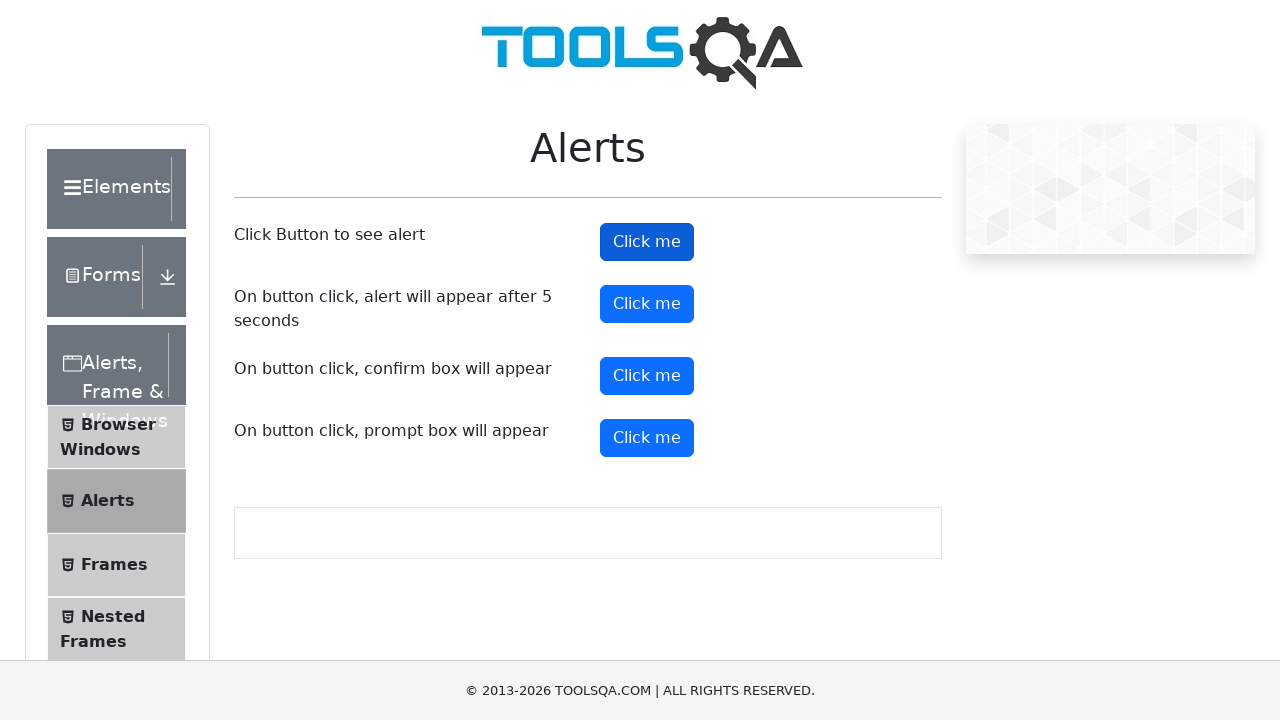